Tests dynamic dropdown functionality on a flight booking practice page by selecting Bengaluru as the origin city and Delhi as the destination city from auto-suggest dropdowns.

Starting URL: https://rahulshettyacademy.com/dropdownsPractise/

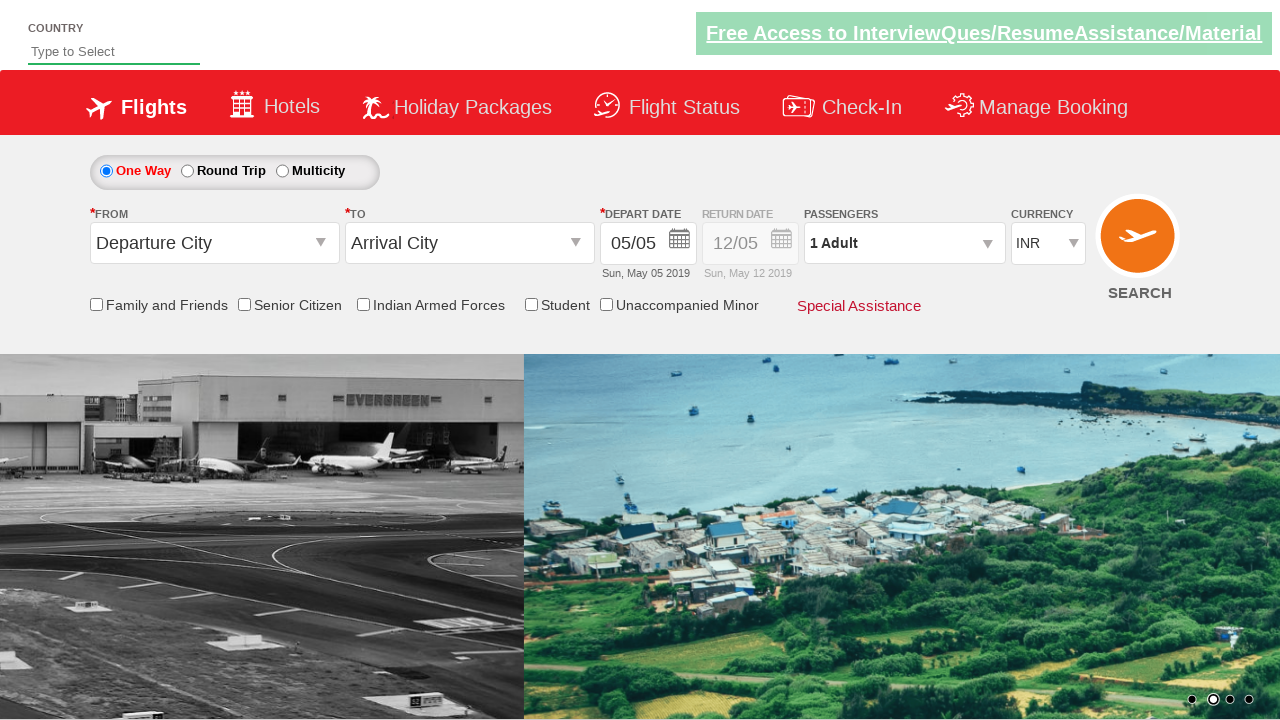

Clicked on origin station dropdown to open it at (214, 243) on #ctl00_mainContent_ddl_originStation1_CTXT
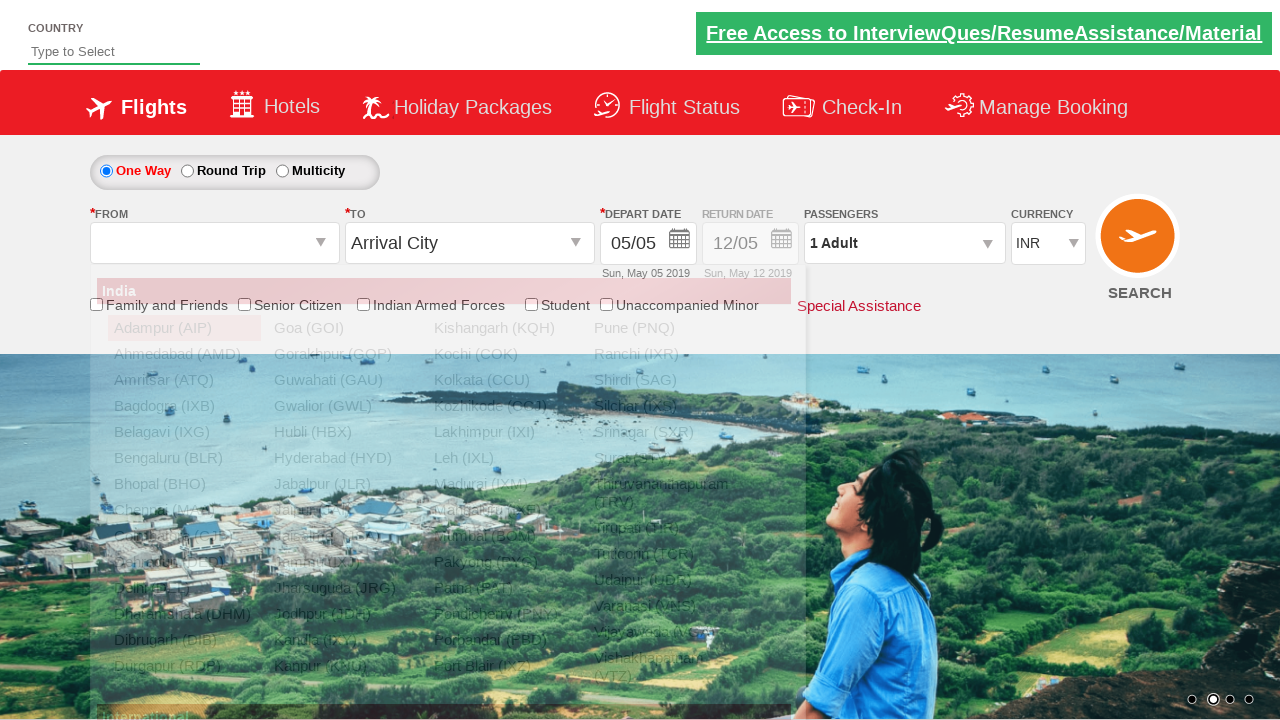

Selected Bengaluru (BLR) as origin city at (184, 458) on xpath=//a[@value='BLR']
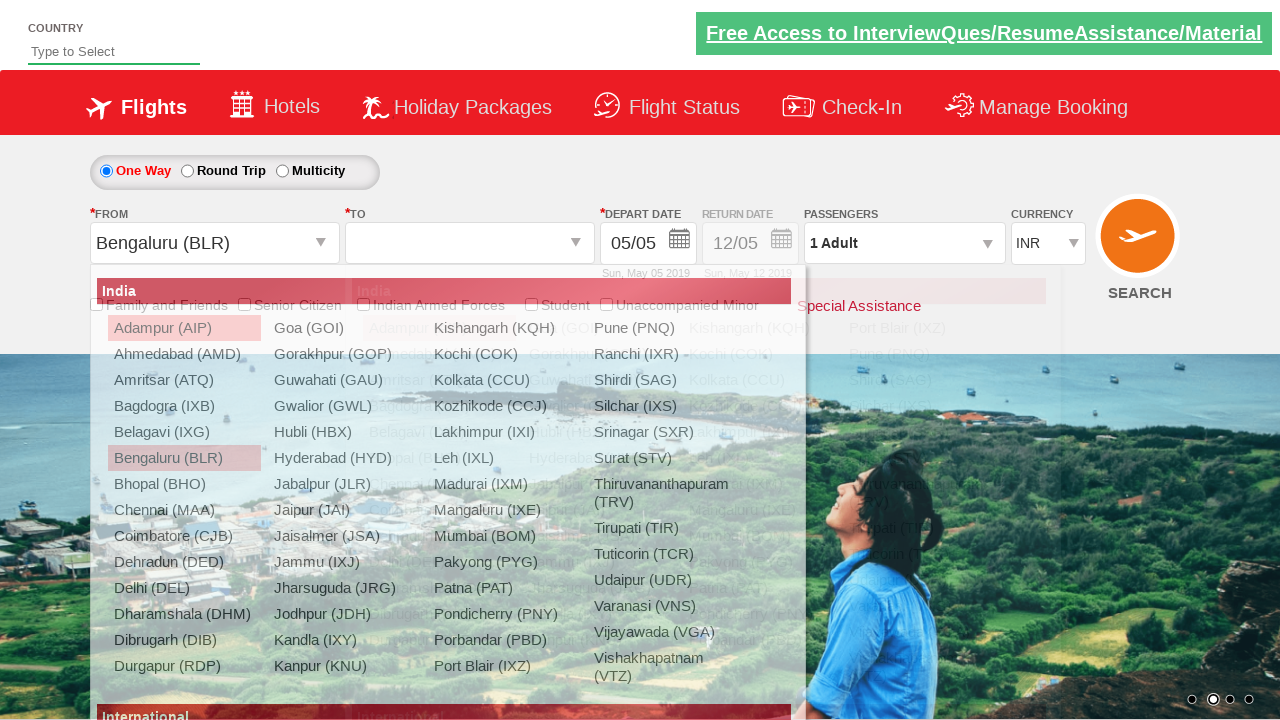

Waited for destination dropdown to be ready
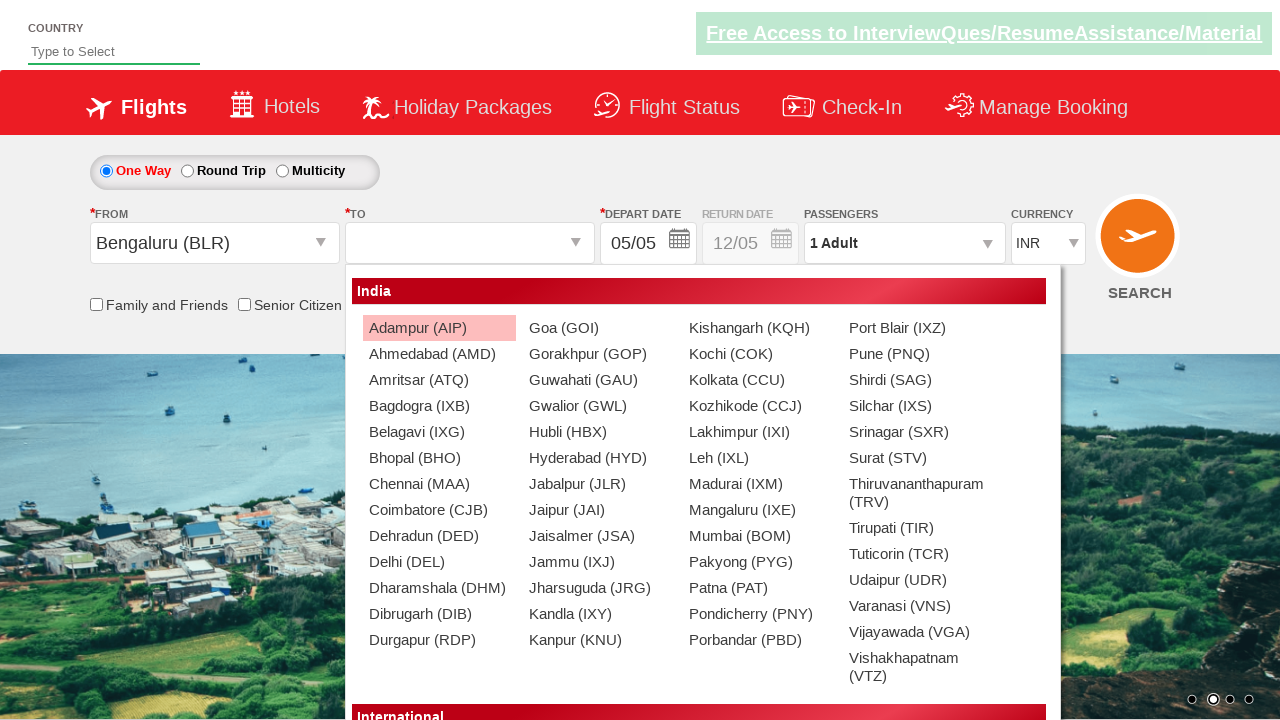

Selected Delhi (DEL) as destination city at (439, 562) on xpath=//div[@id='glsctl00_mainContent_ddl_destinationStation1_CTNR']//a[@value='
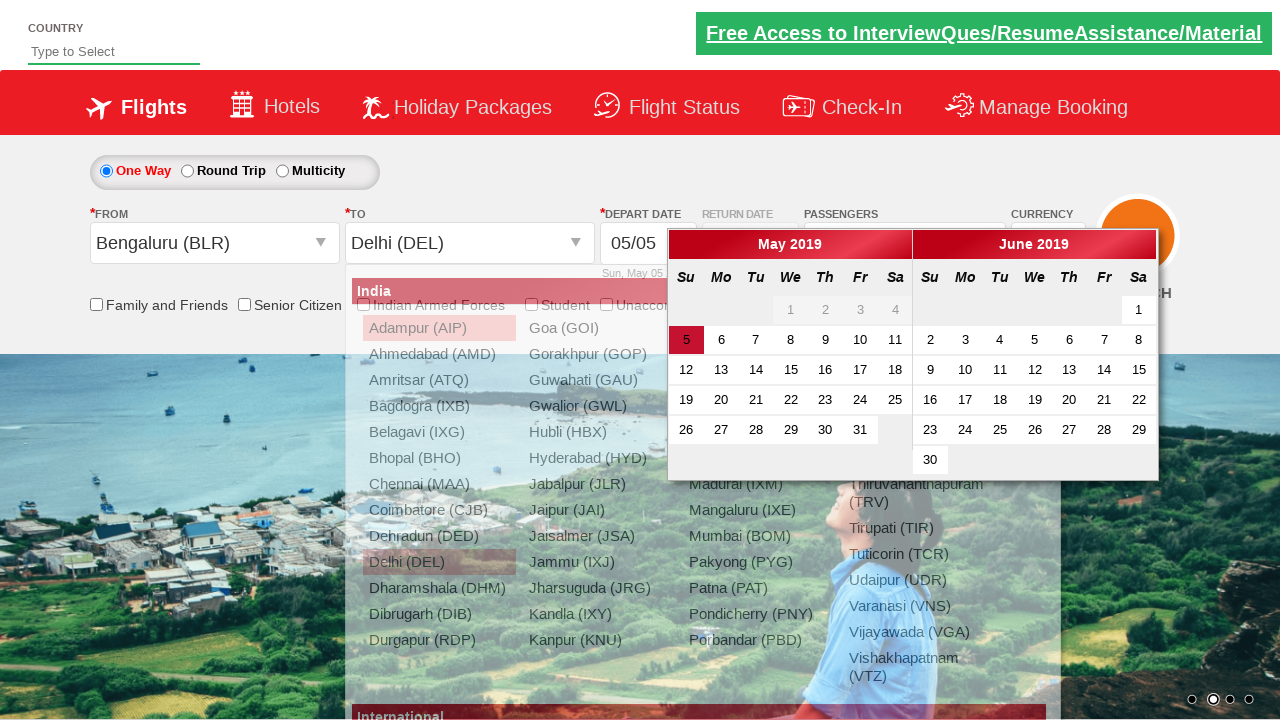

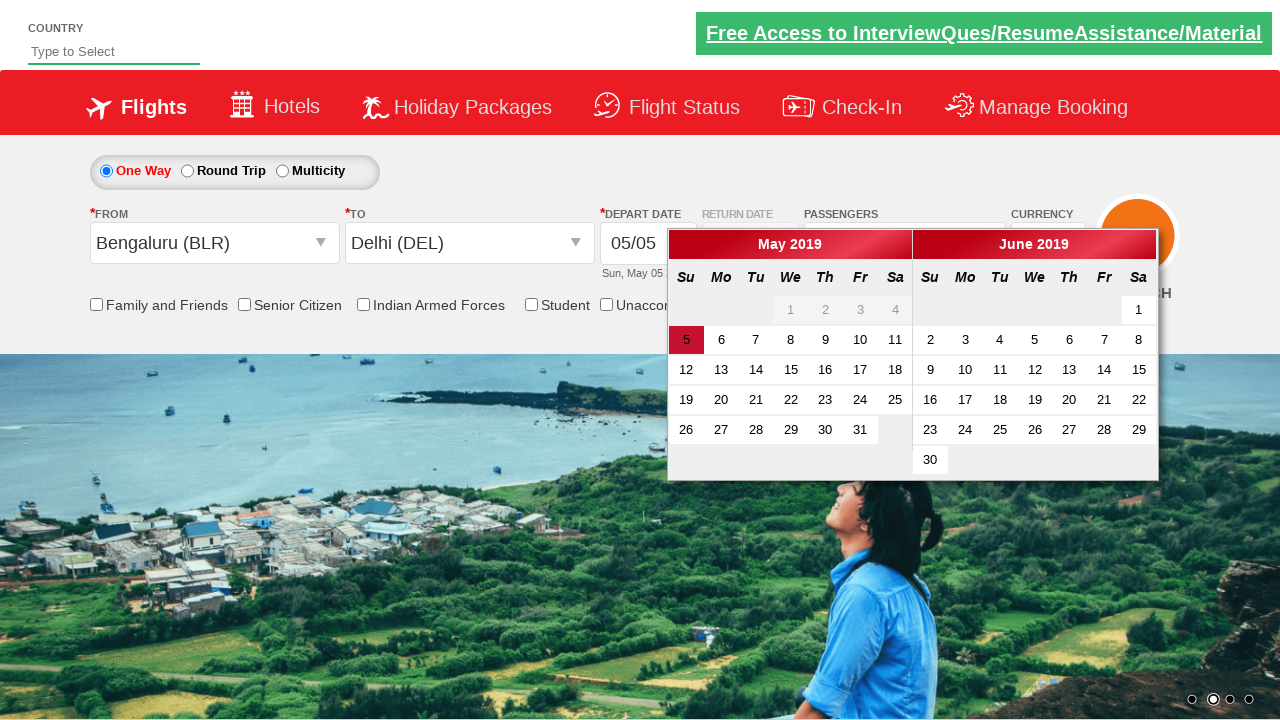